Verifies that the page title is "OrangeHRM"

Starting URL: https://opensource-demo.orangehrmlive.com/web/index.php/auth/login

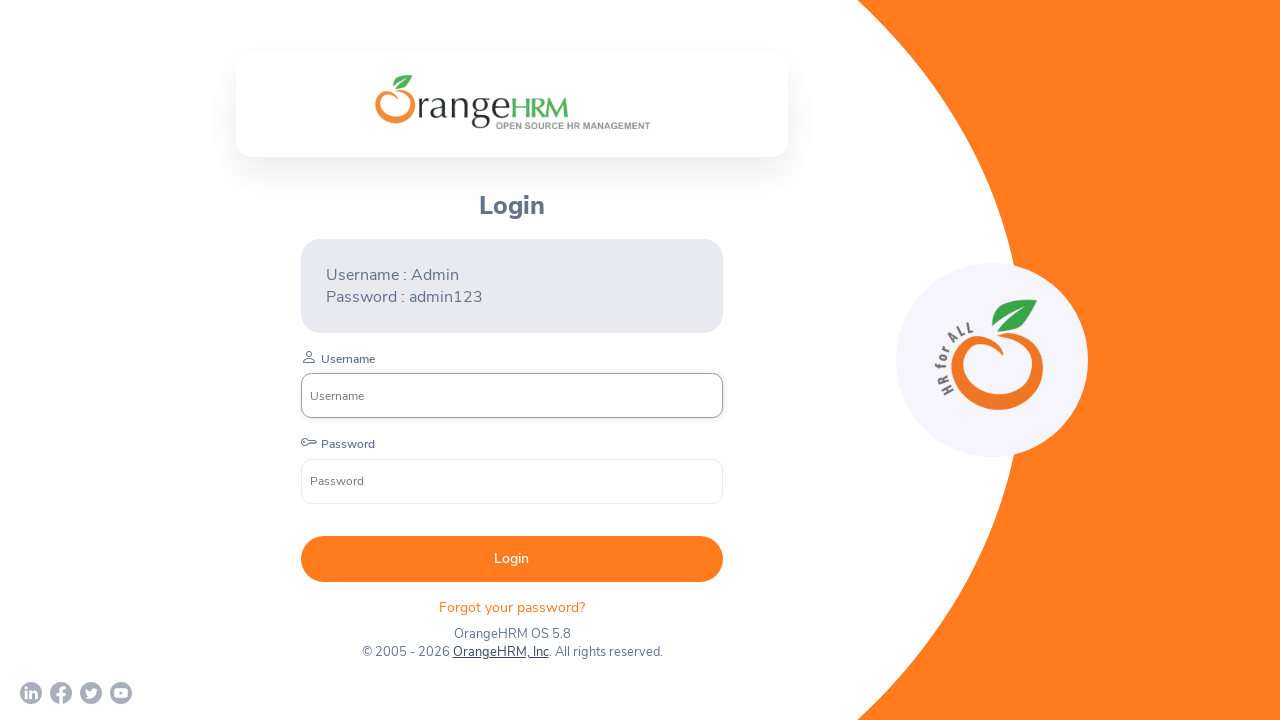

Retrieved page title
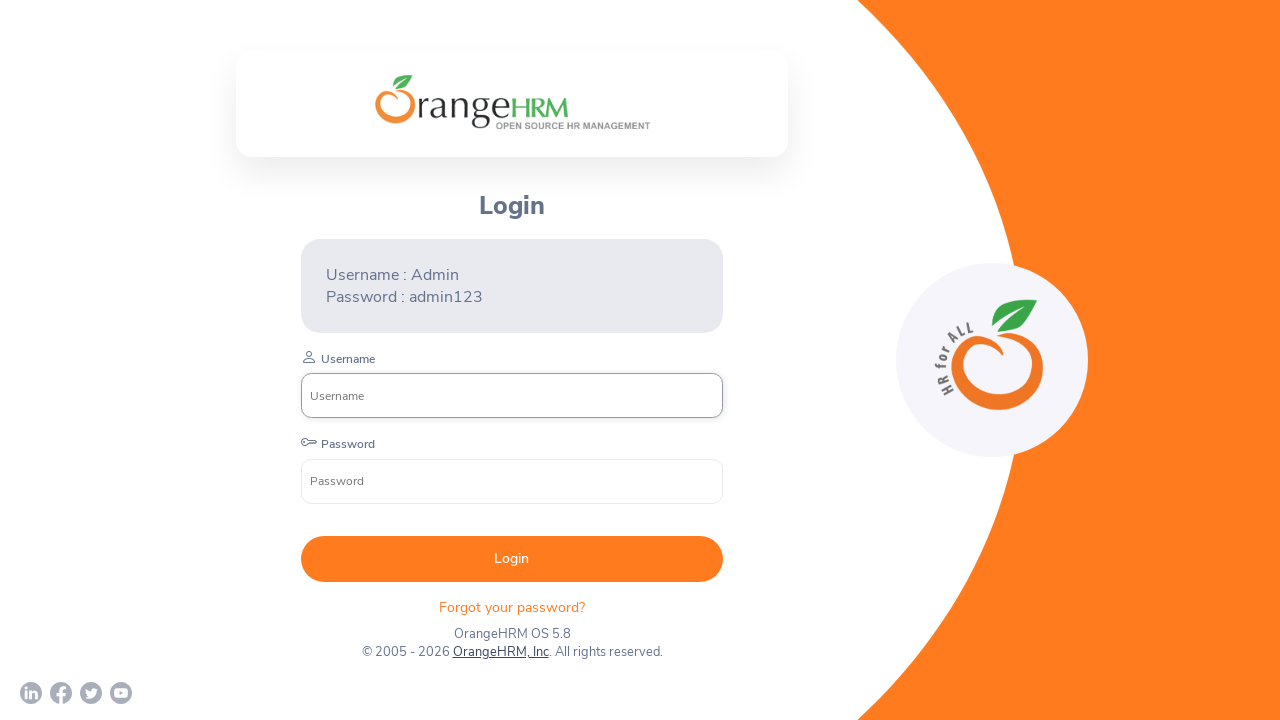

Asserted page title is 'OrangeHRM'
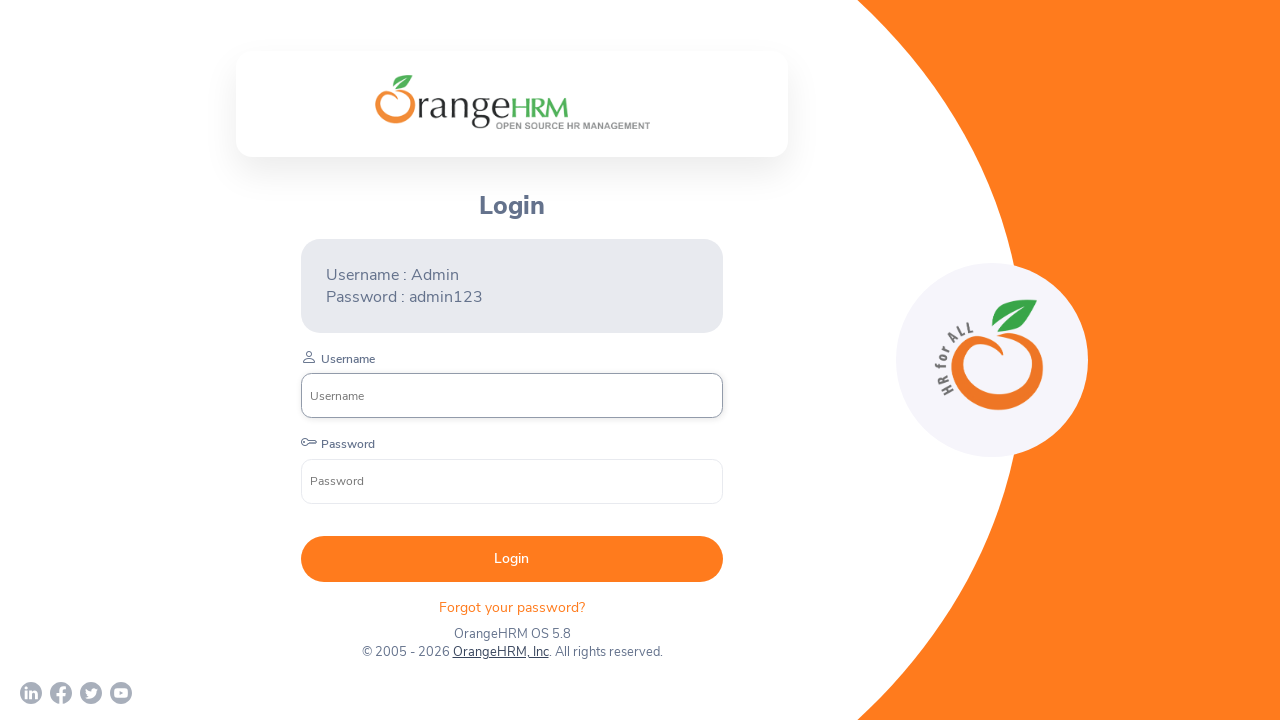

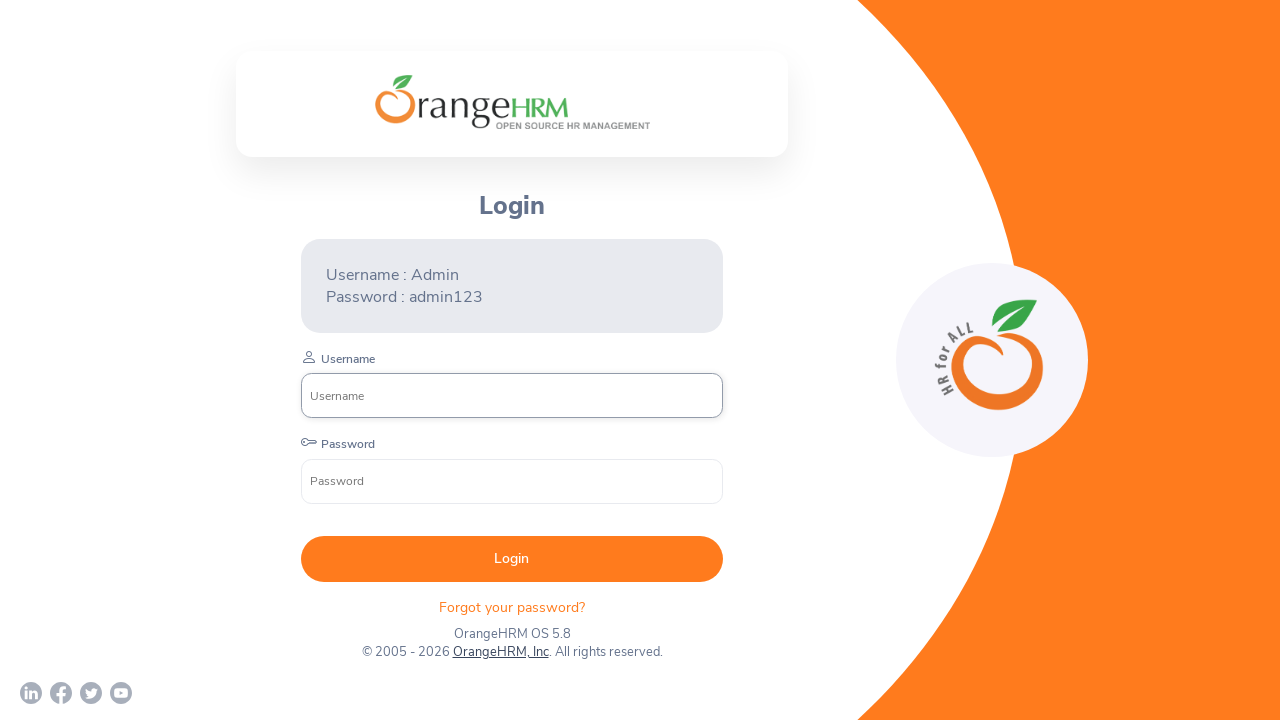